Navigates to the OrangeHRM demo site and verifies that the page loads correctly by checking the URL matches the expected value.

Starting URL: https://opensource-demo.orangehrmlive.com/

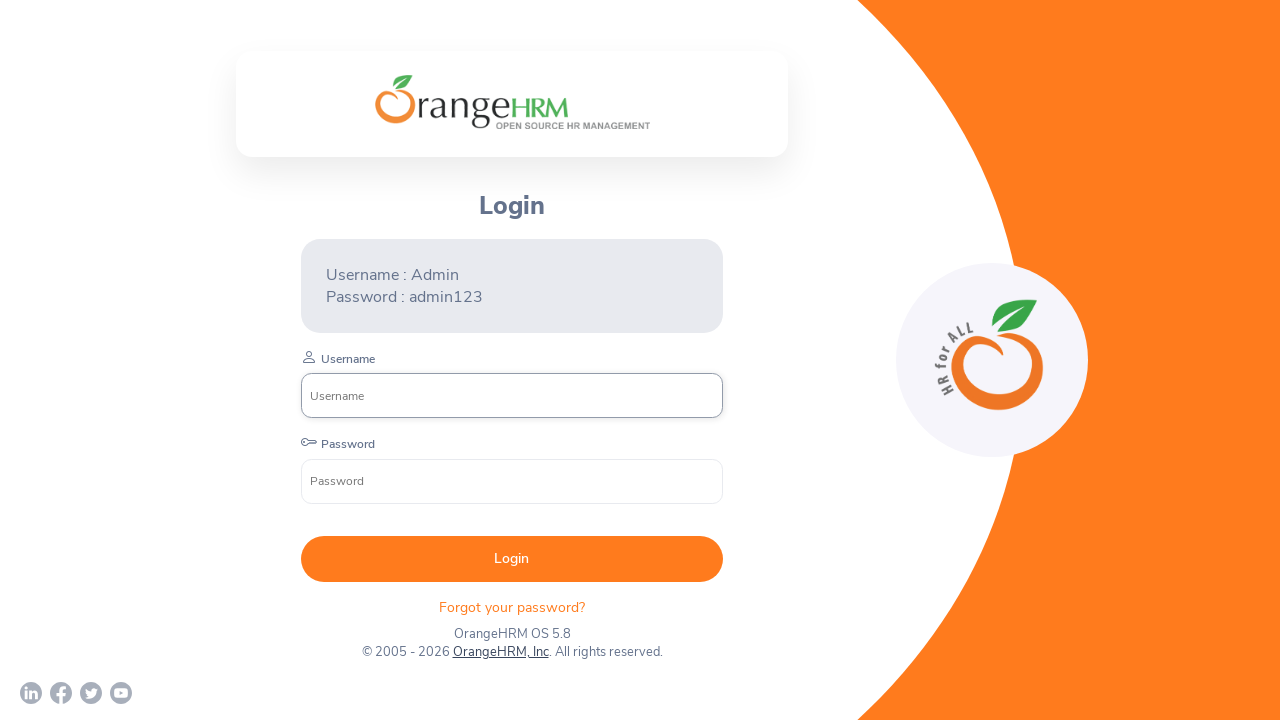

Waited for page to reach domcontentloaded state
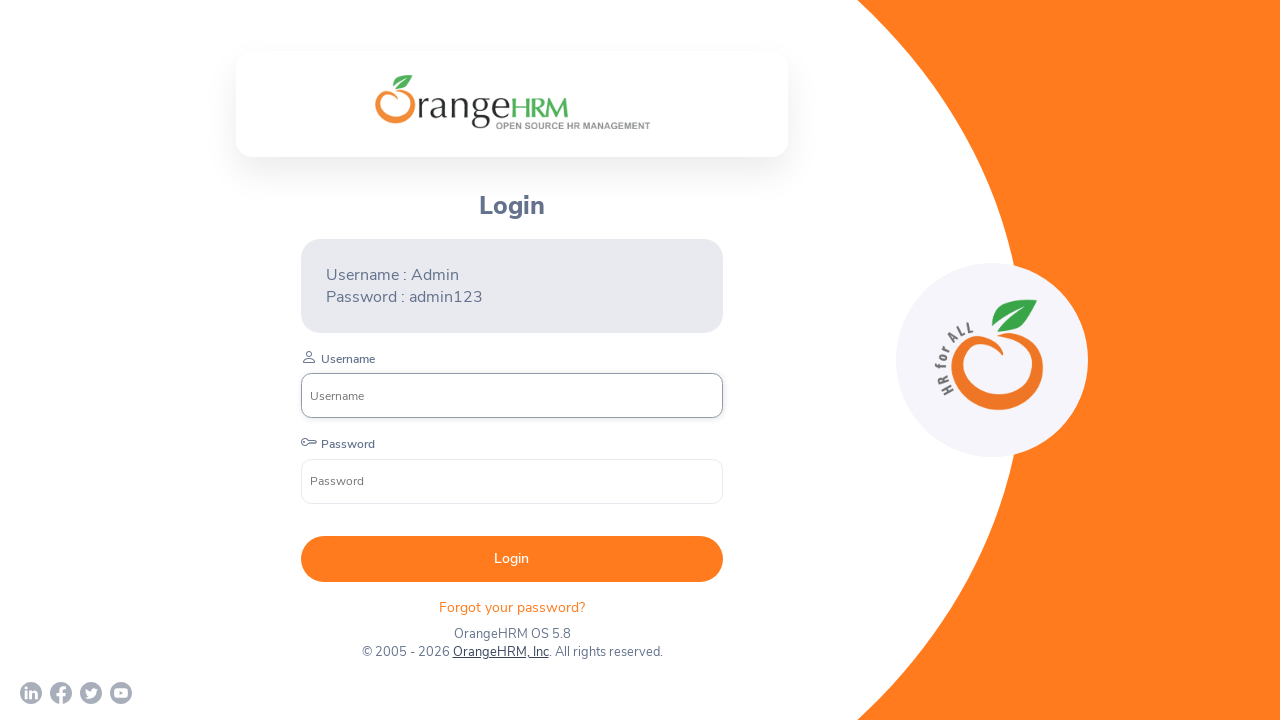

Retrieved current URL: https://opensource-demo.orangehrmlive.com/web/index.php/auth/login
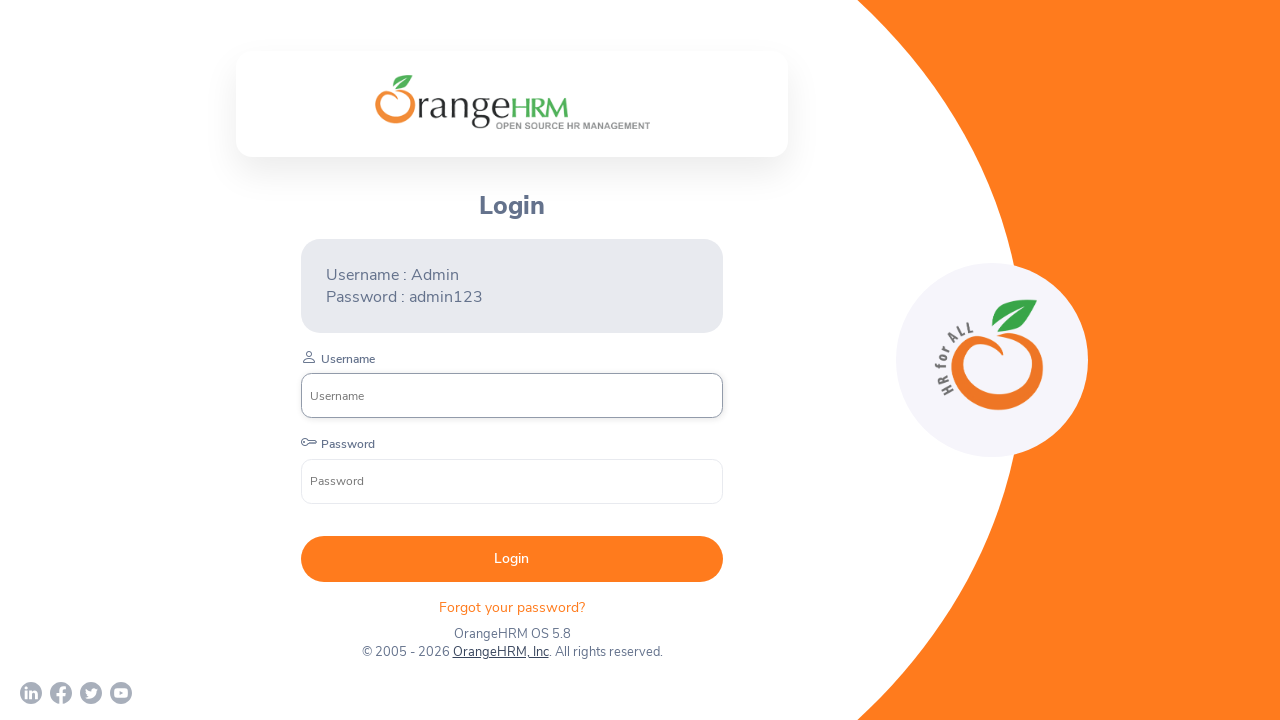

Verified URL matches expected value: https://opensource-demo.orangehrmlive.com/
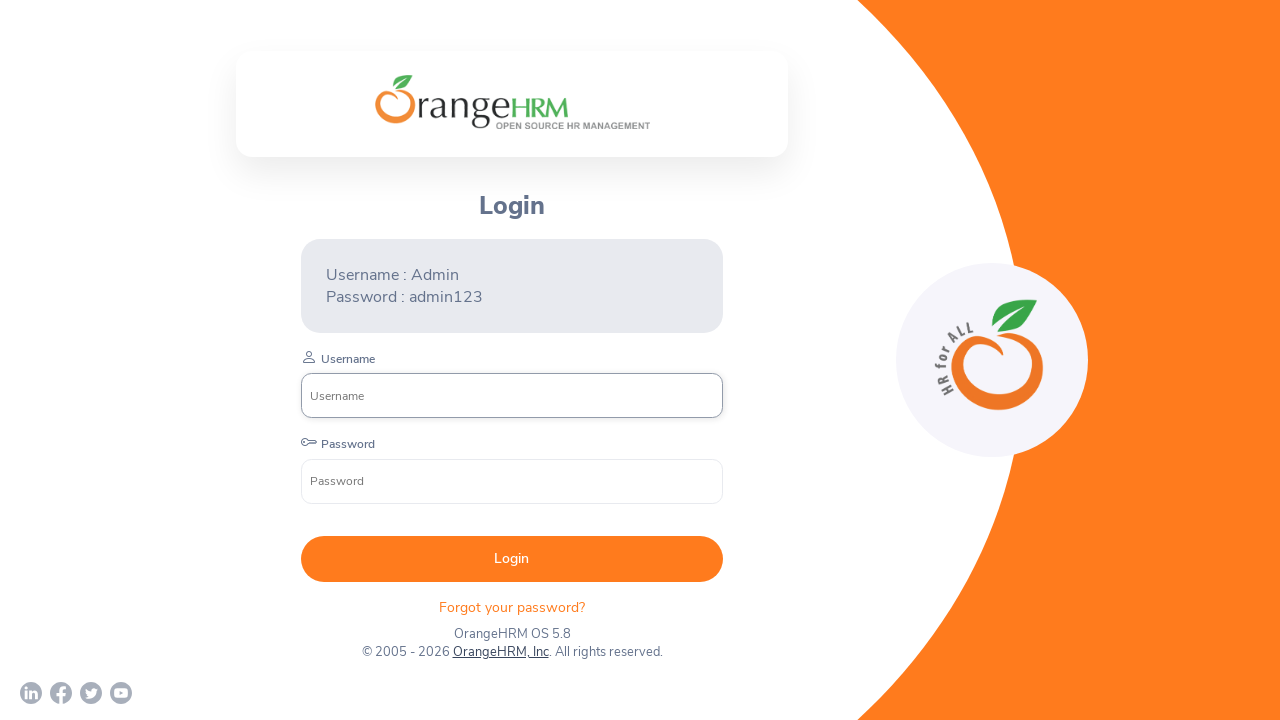

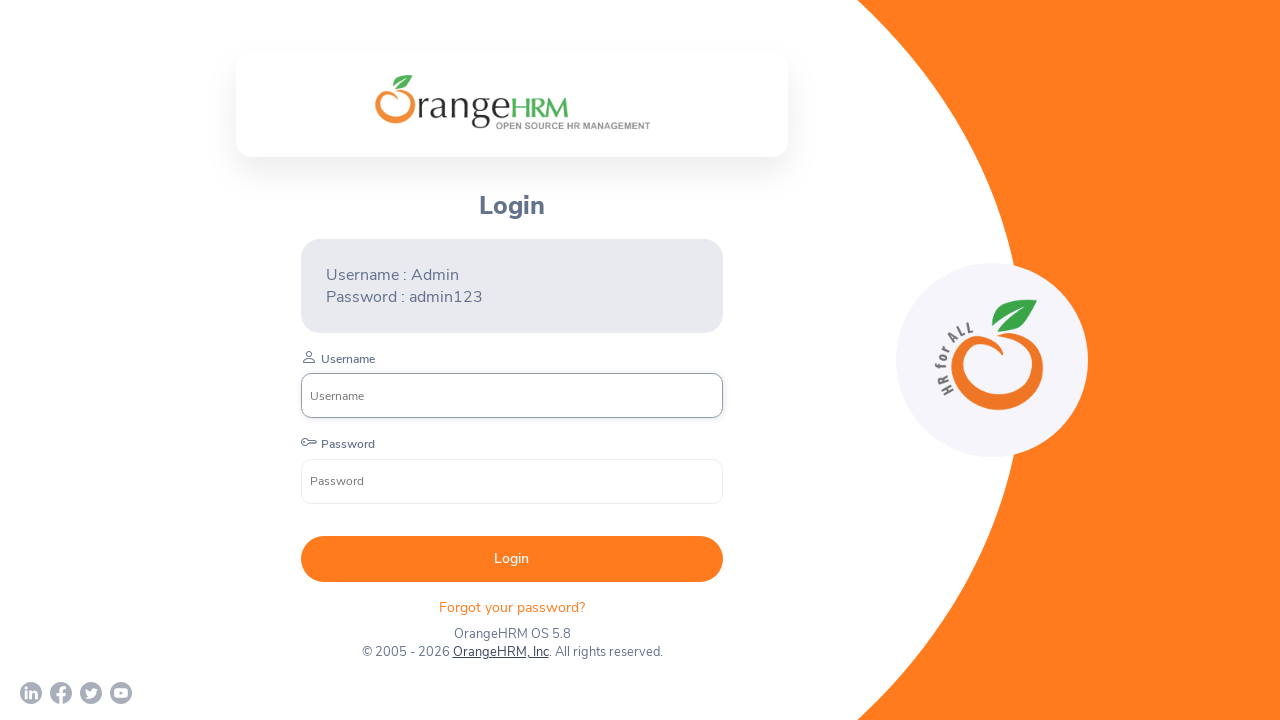